Tests XPath navigation by locating buttons using sibling and parent axis selectors and verifying their text content on a practice automation page.

Starting URL: https://rahulshettyacademy.com/AutomationPractice/

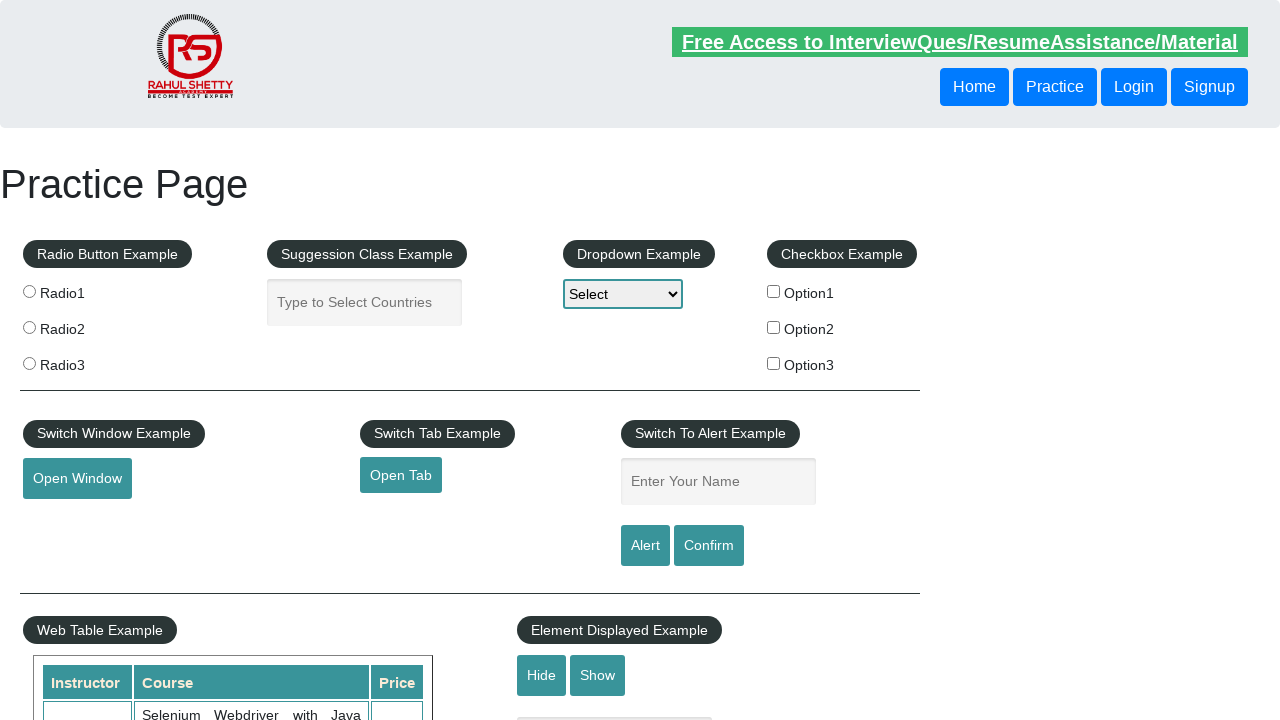

Waited for header button to be present
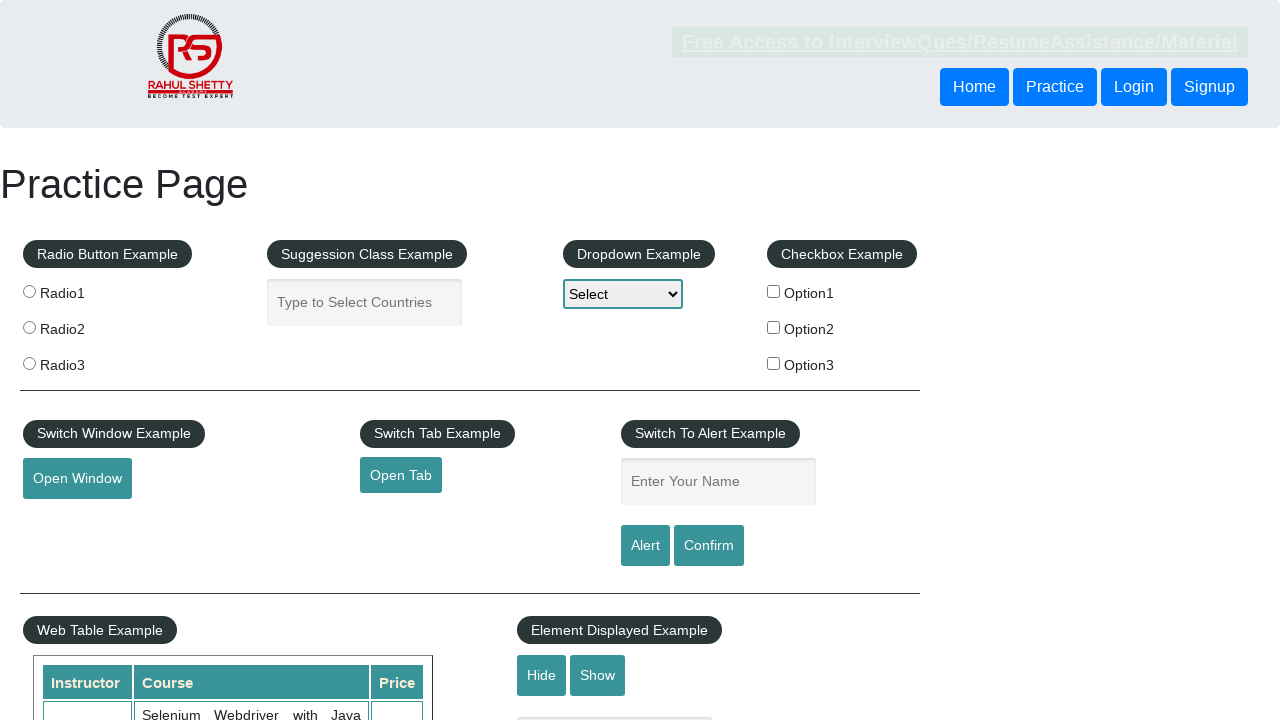

Retrieved text from button using following-sibling XPath: 'Login'
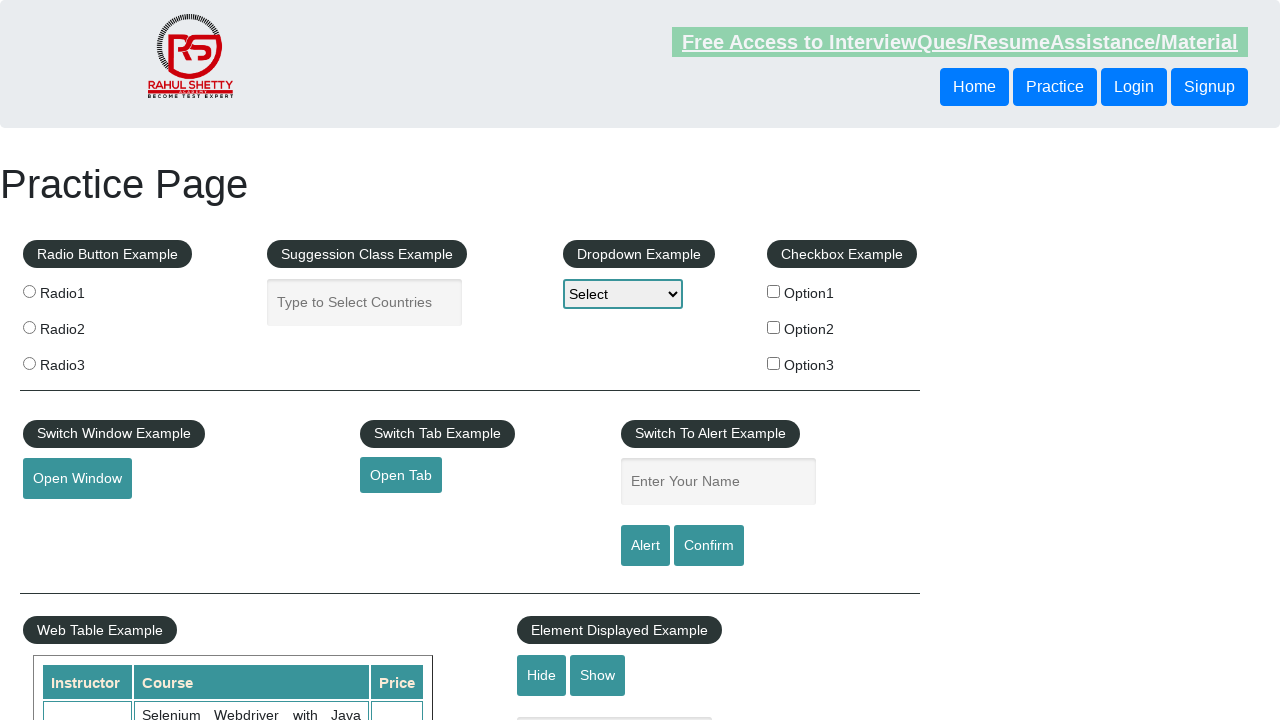

Retrieved text from button using parent axis XPath: 'Signup'
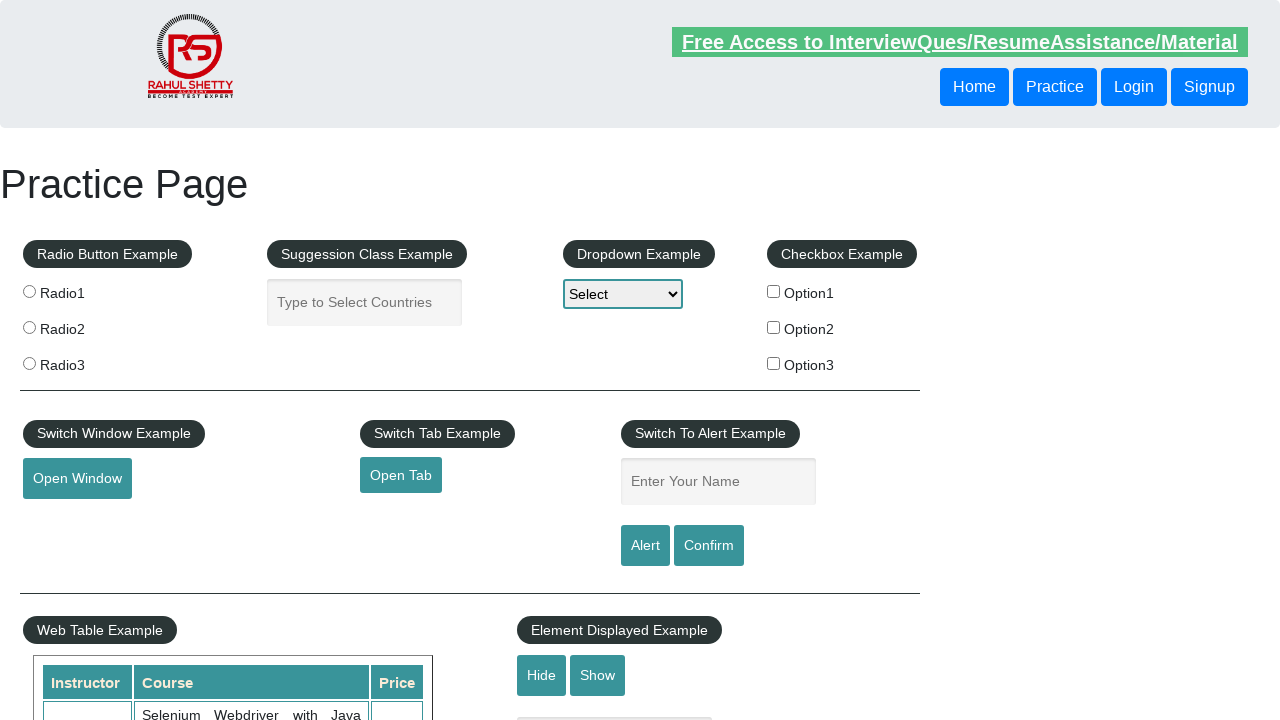

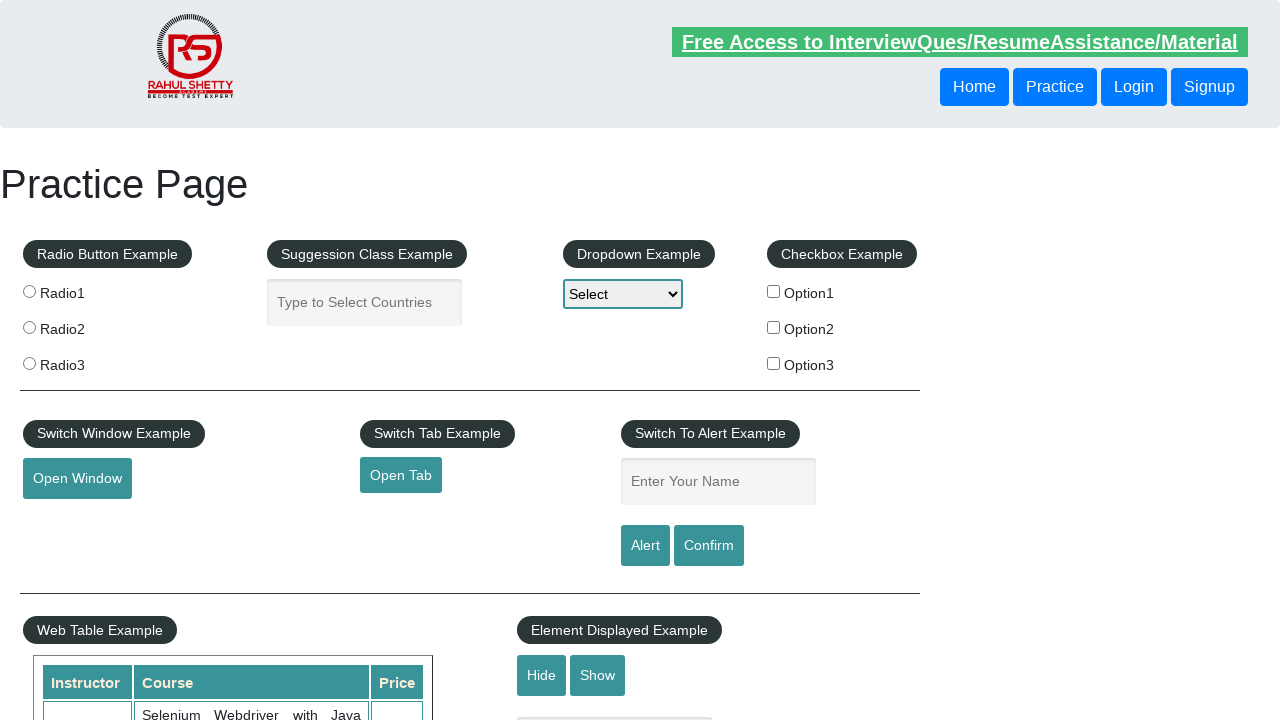